Tests login form validation by submitting empty username and password fields and verifying the "Username is required" error message appears

Starting URL: https://www.saucedemo.com/

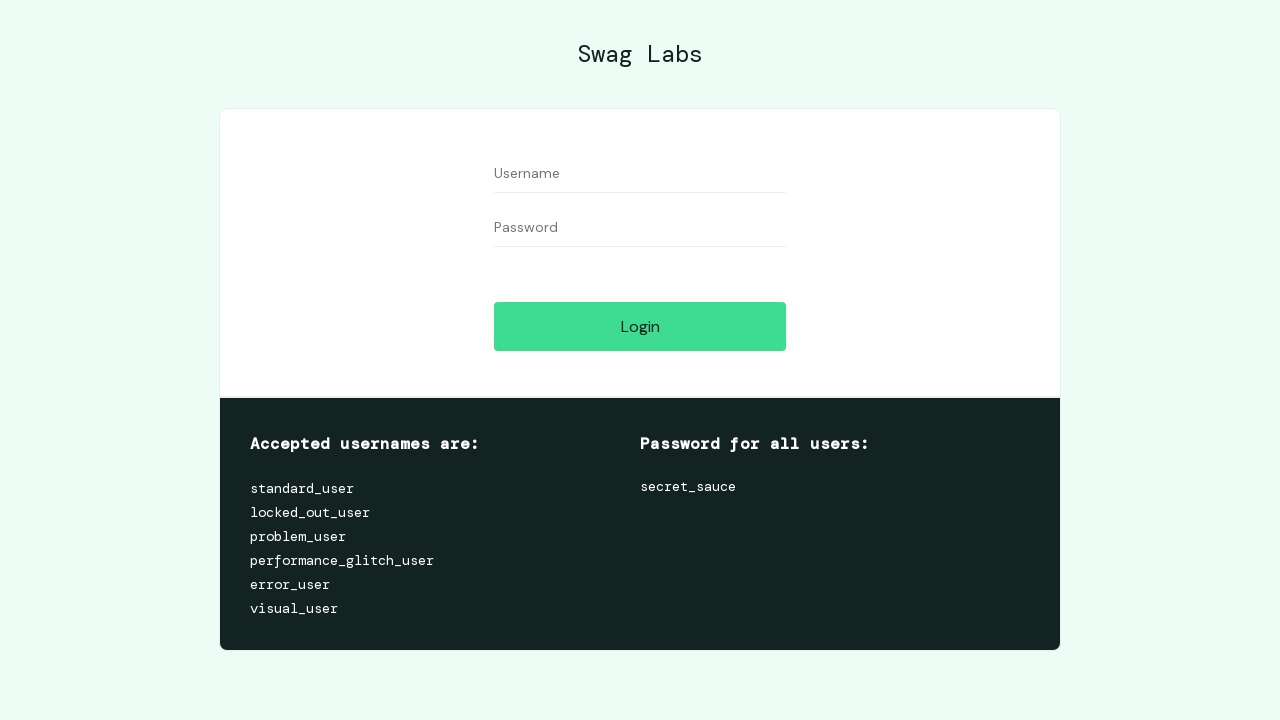

Left username field empty on #user-name
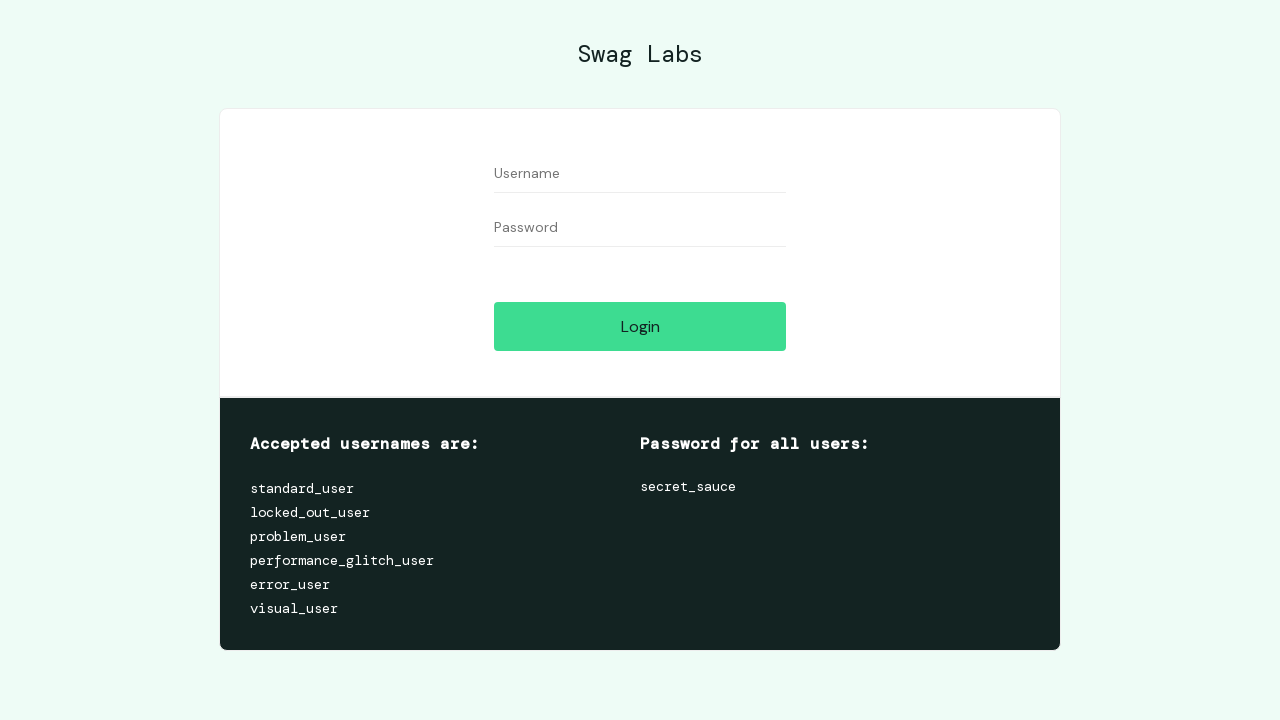

Left password field empty on #password
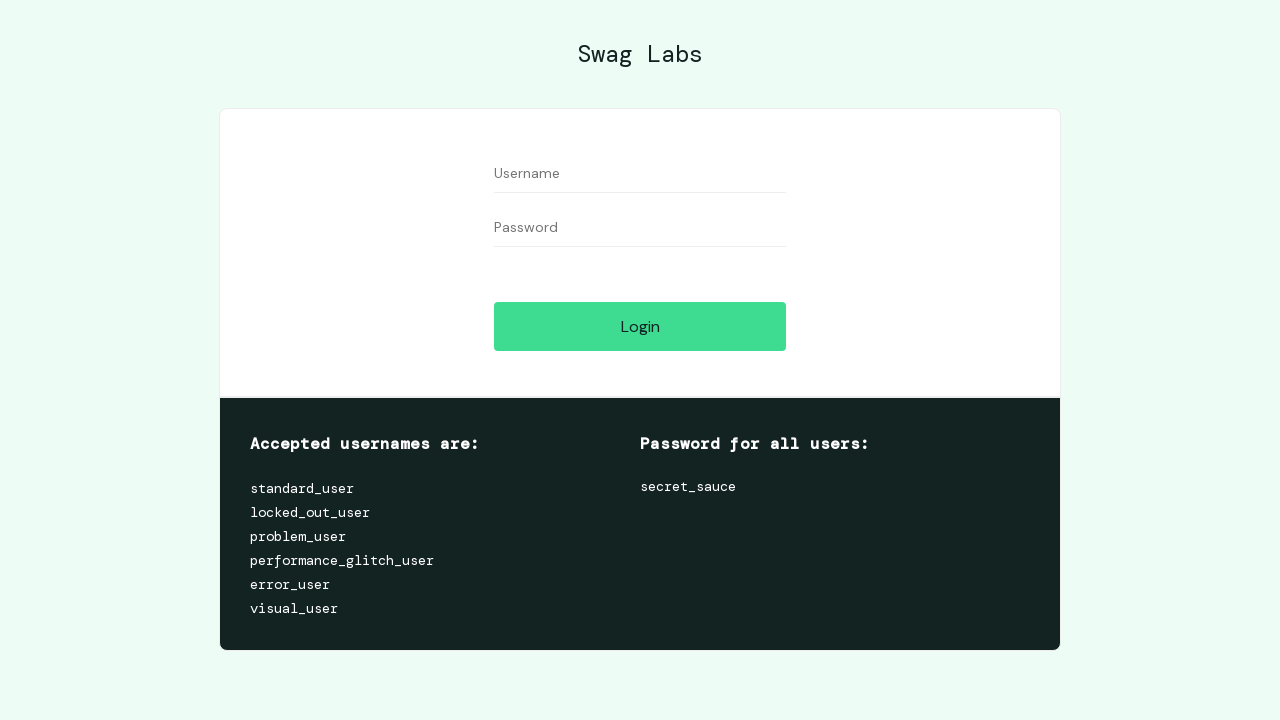

Clicked login button with empty credentials at (640, 326) on #login-button
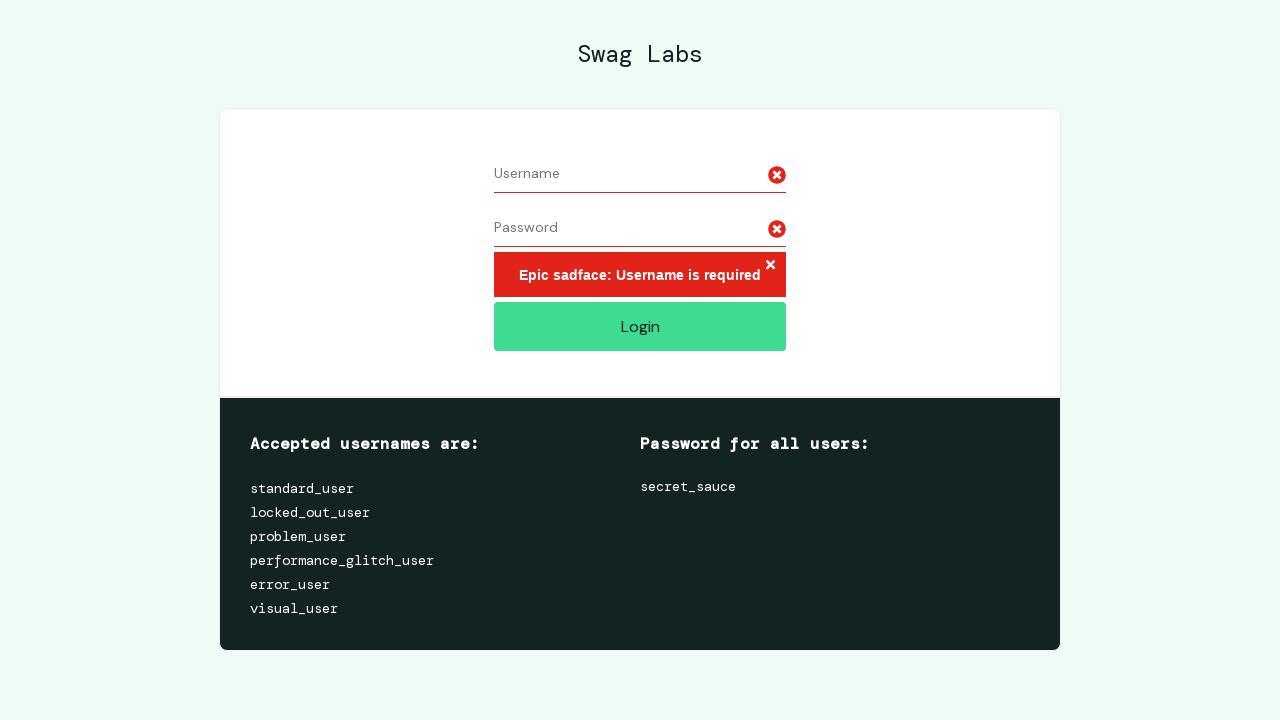

Error message 'Username is required' appeared
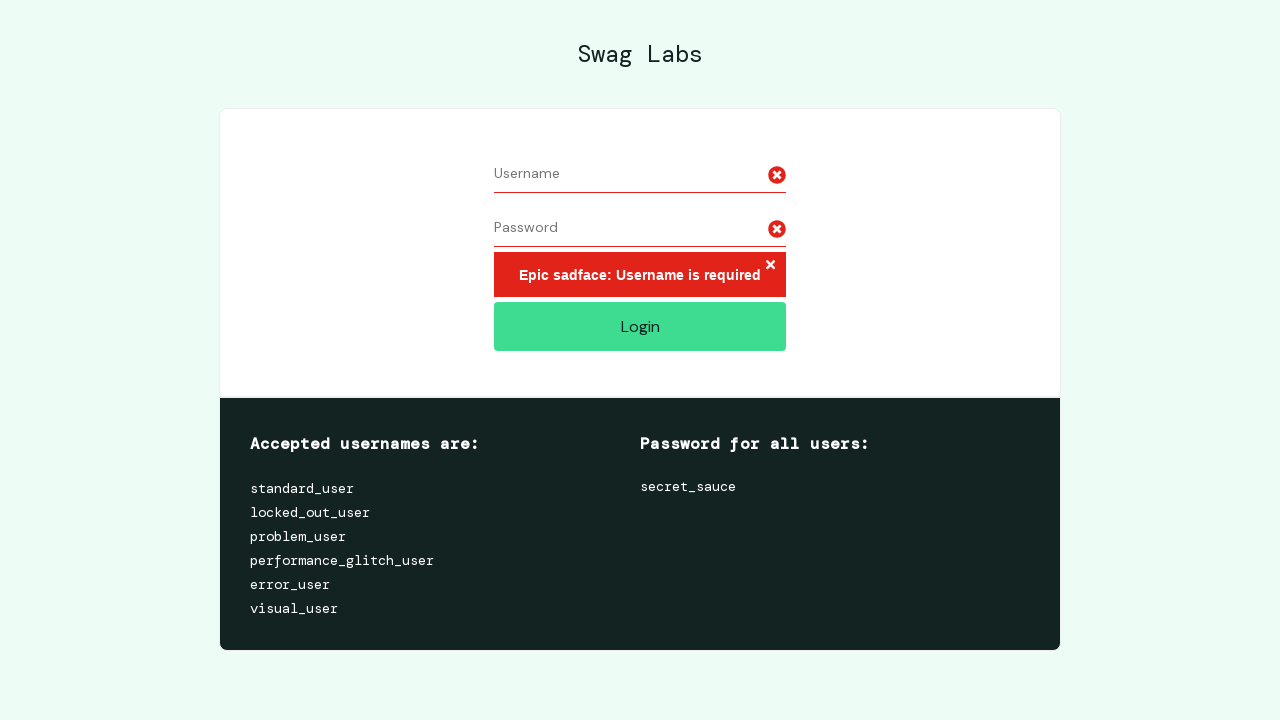

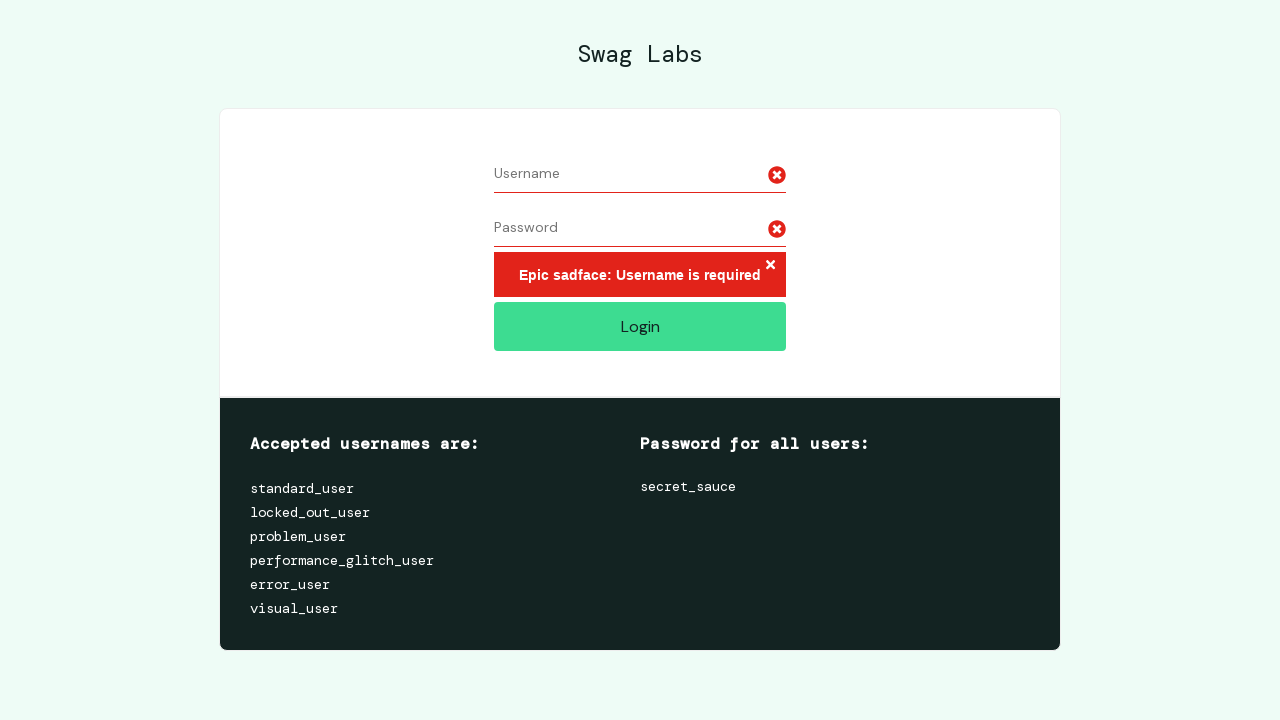